Tests select dropdown functionality by selecting an option from the Skills dropdown on a registration form

Starting URL: https://demo.automationtesting.in/Register.html

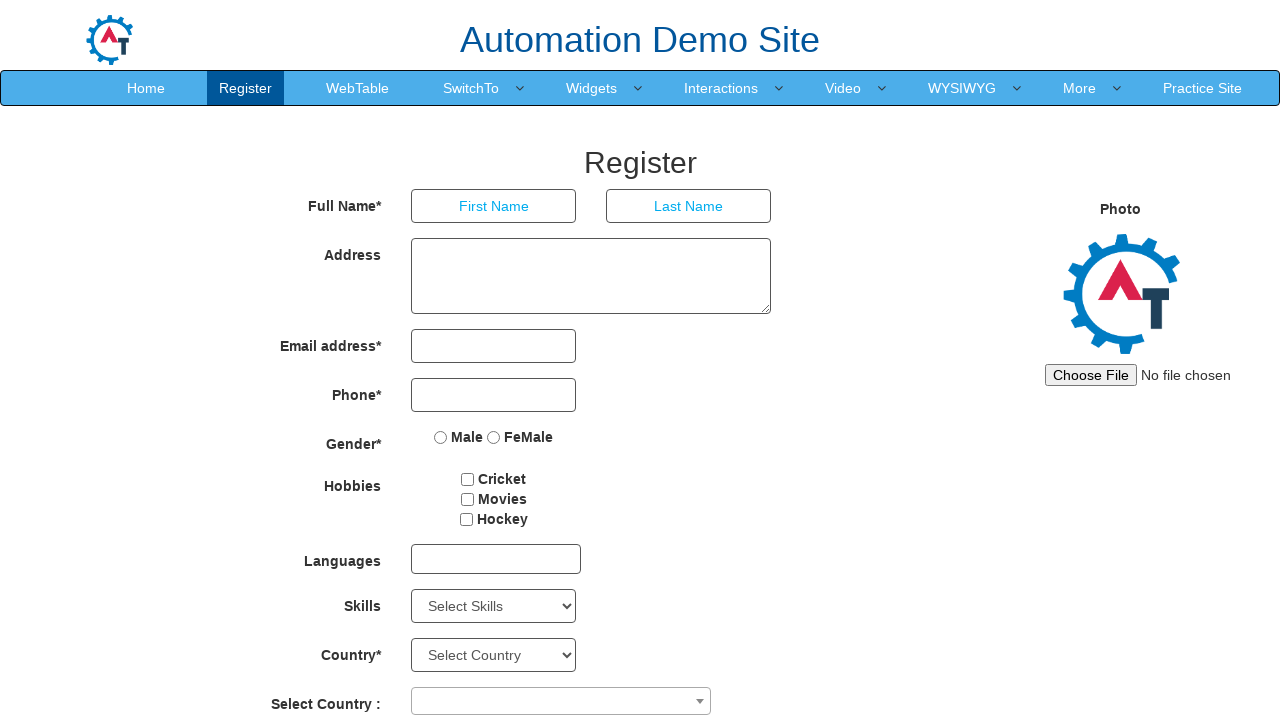

Navigated to registration form page
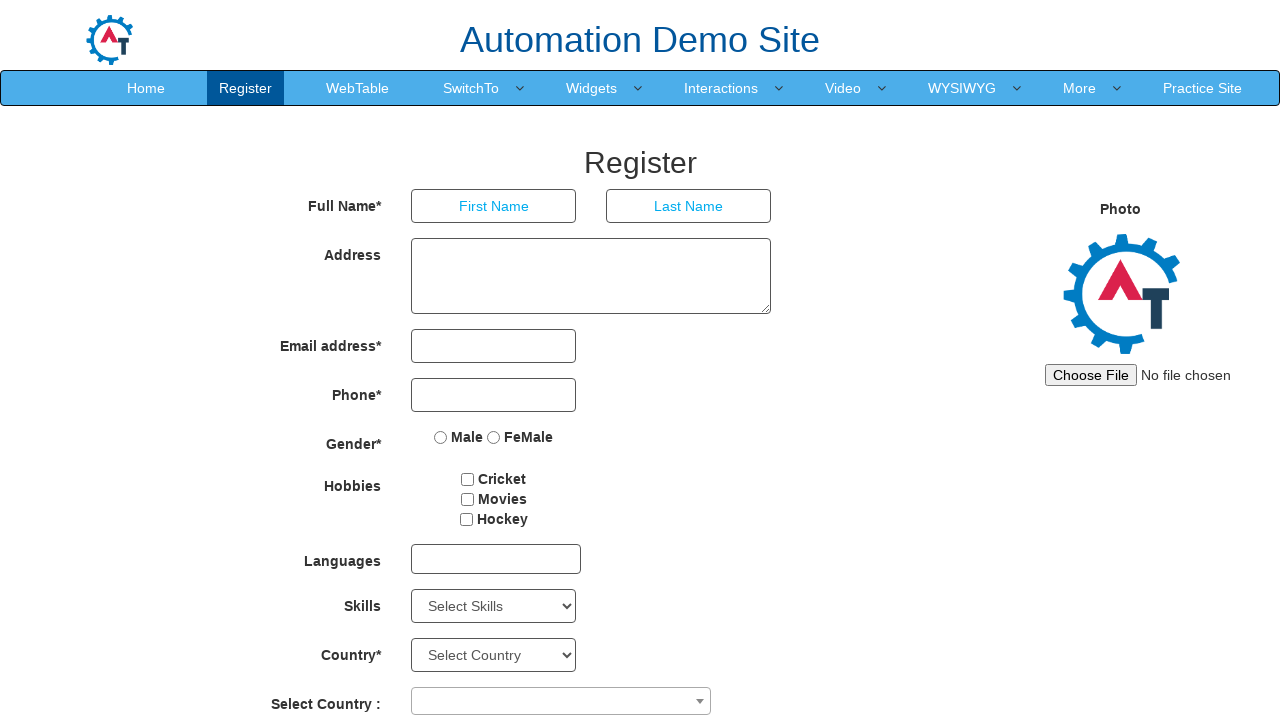

Selected 'AutoCAD' from Skills dropdown on //select[@id="Skills"]
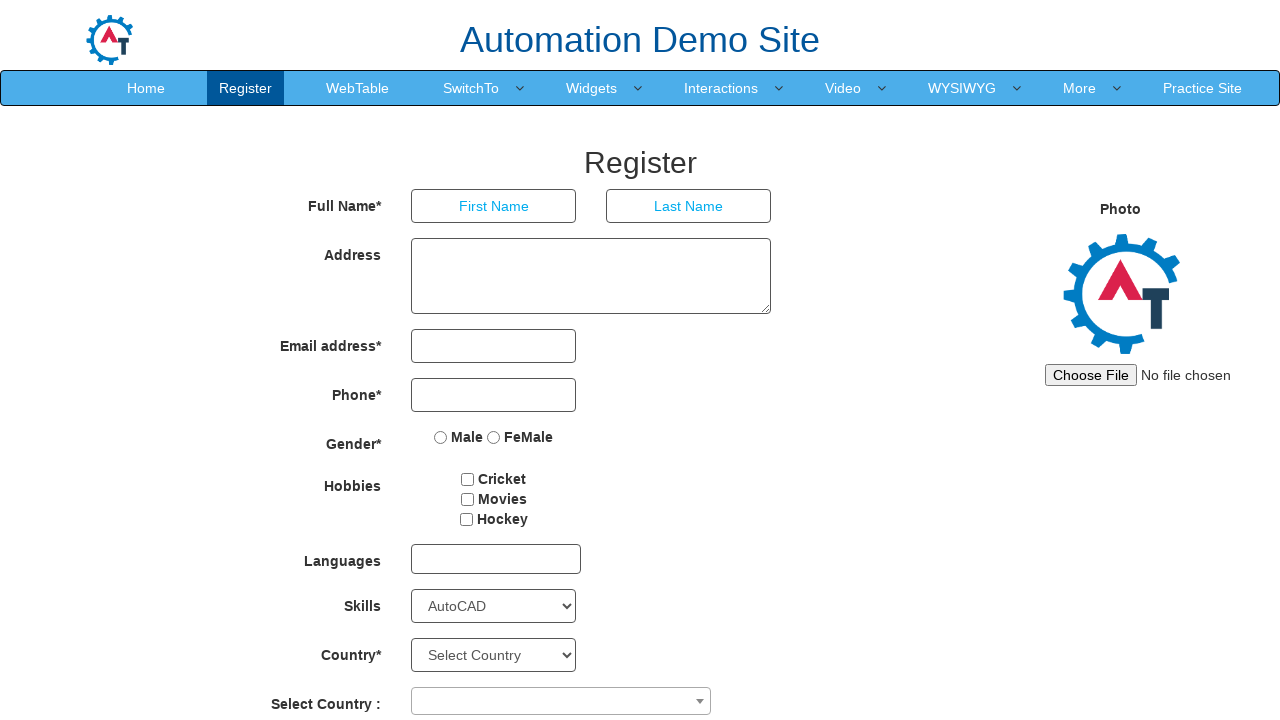

Waited 2 seconds to verify dropdown selection
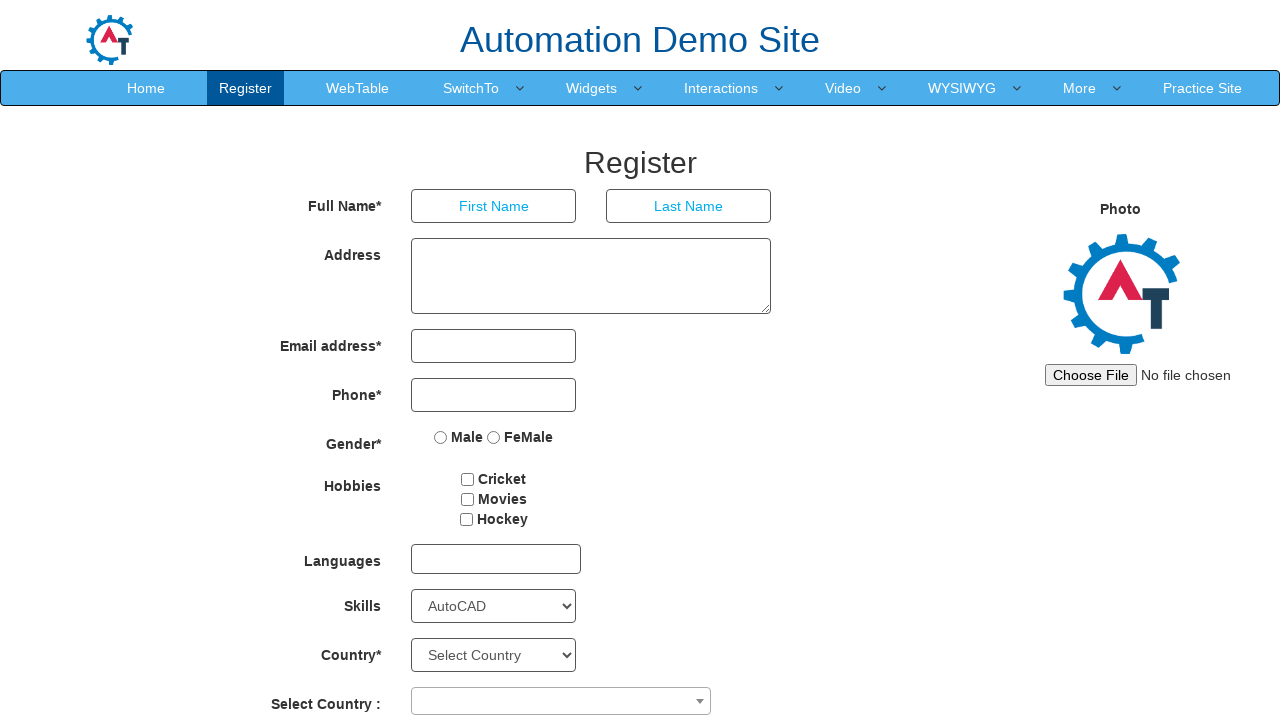

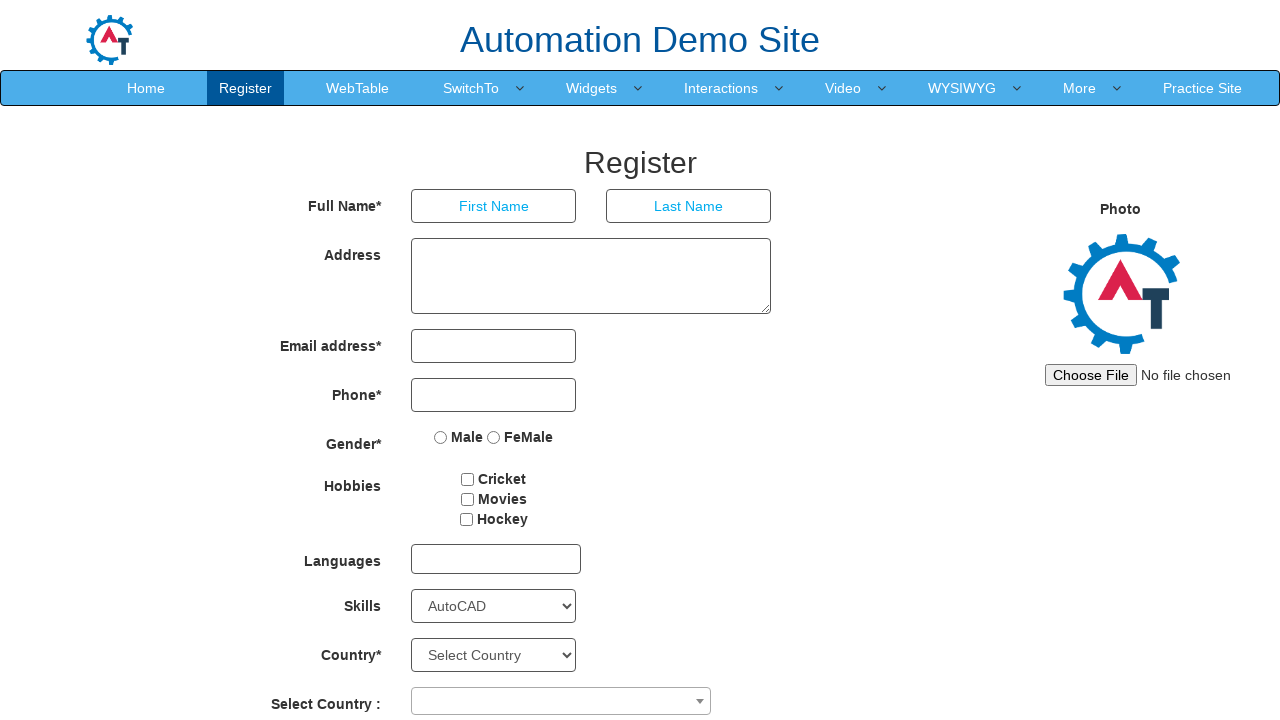